Double-clicks on multiple buttons on the page

Starting URL: https://demoqa.com/buttons

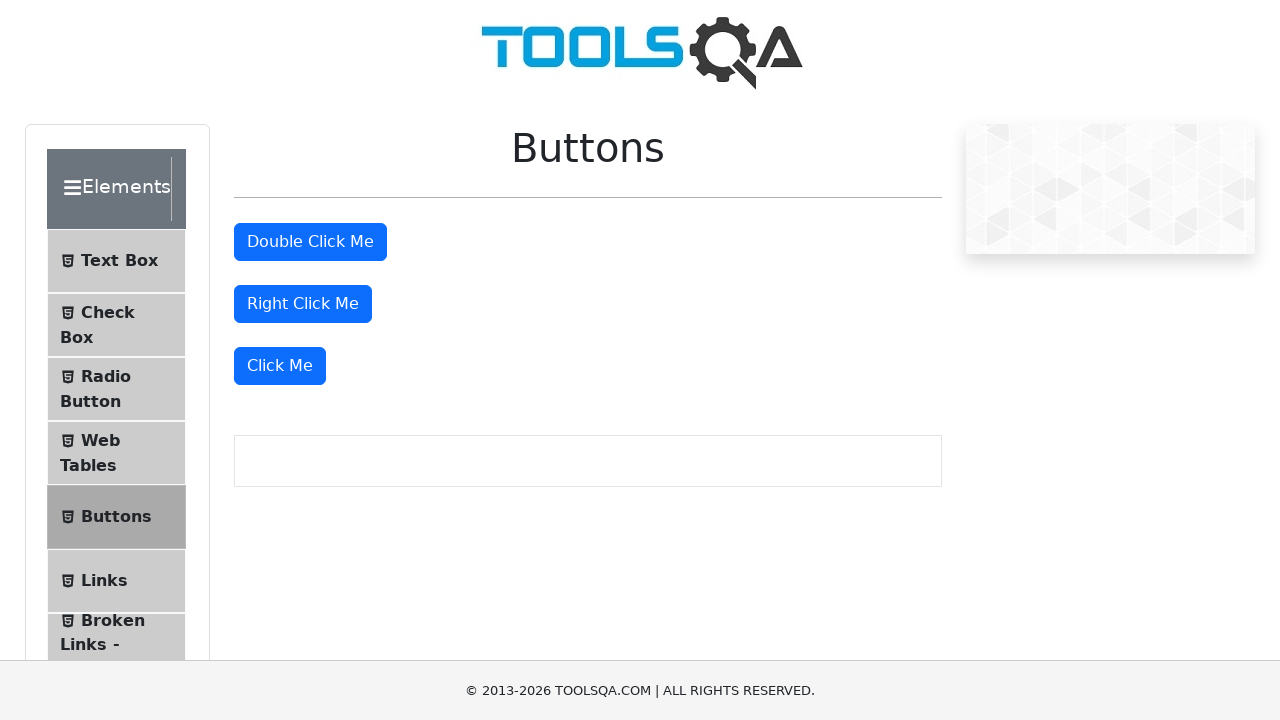

Navigated to https://demoqa.com/buttons
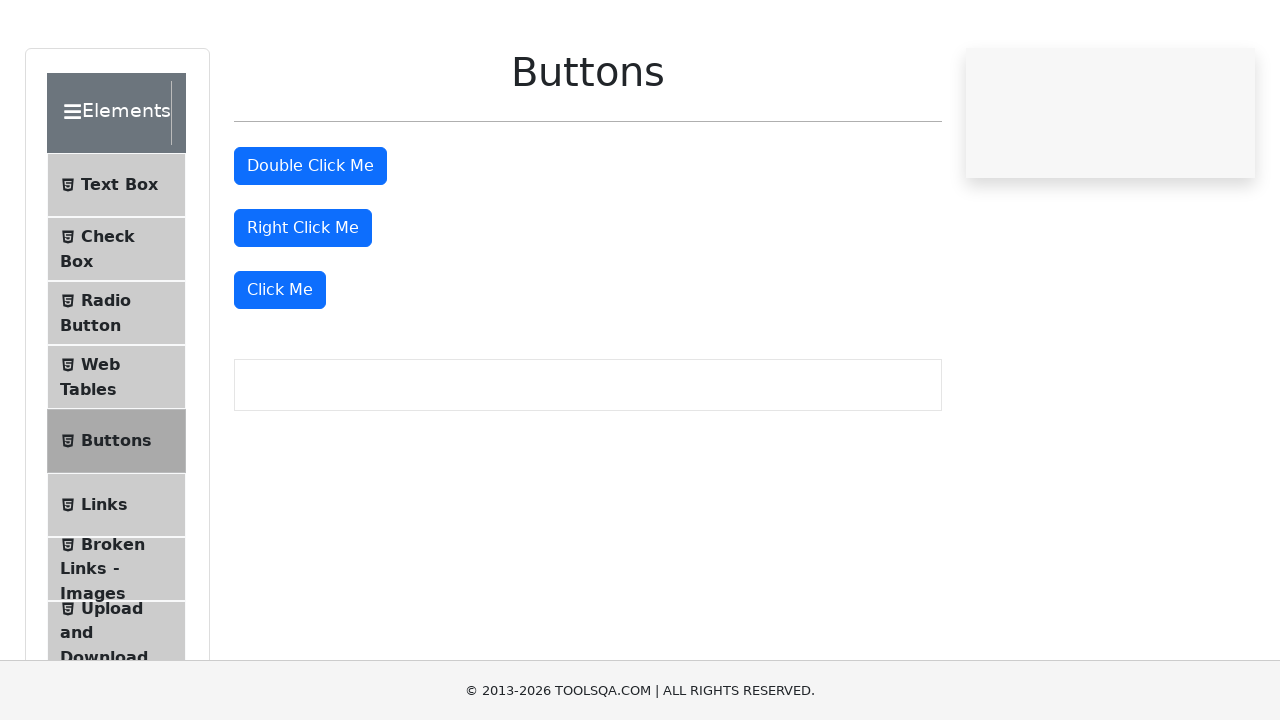

Retrieved all buttons on the page
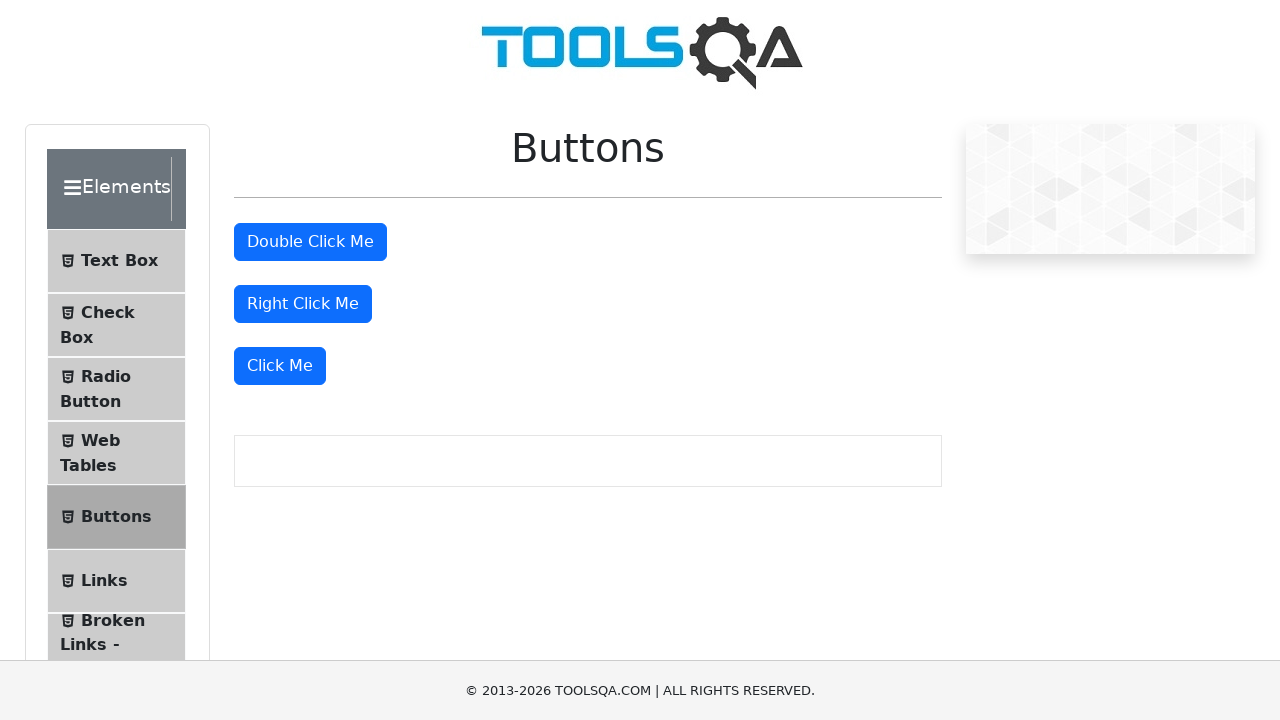

Double-clicked on the second button at (310, 242) on button >> nth=1
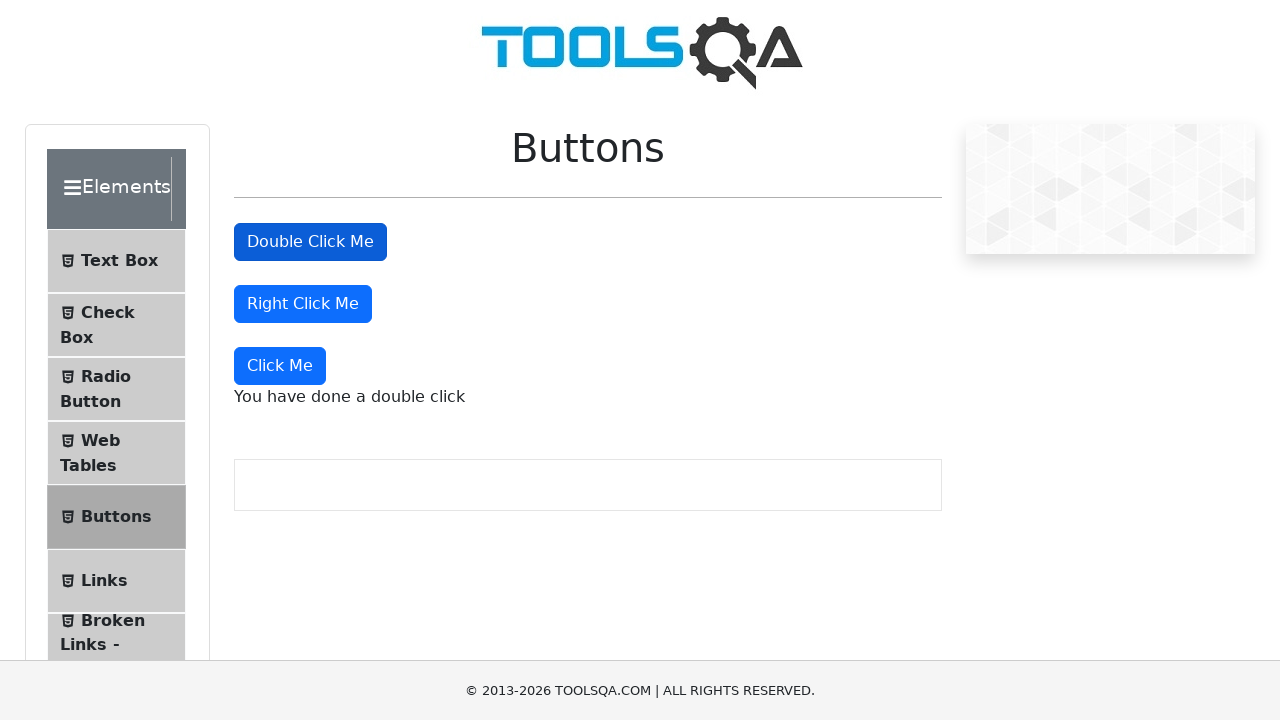

Double-clicked on the third button at (303, 304) on button >> nth=2
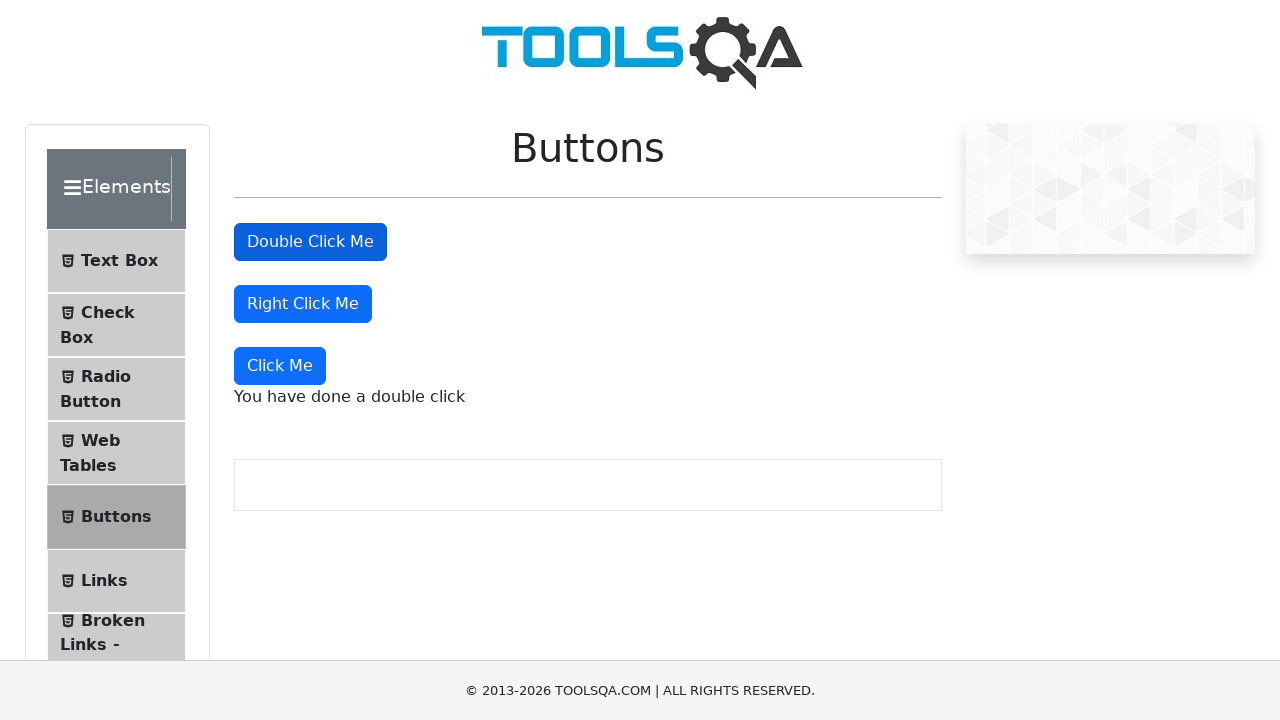

Double-clicked on the fourth button at (280, 366) on button >> nth=3
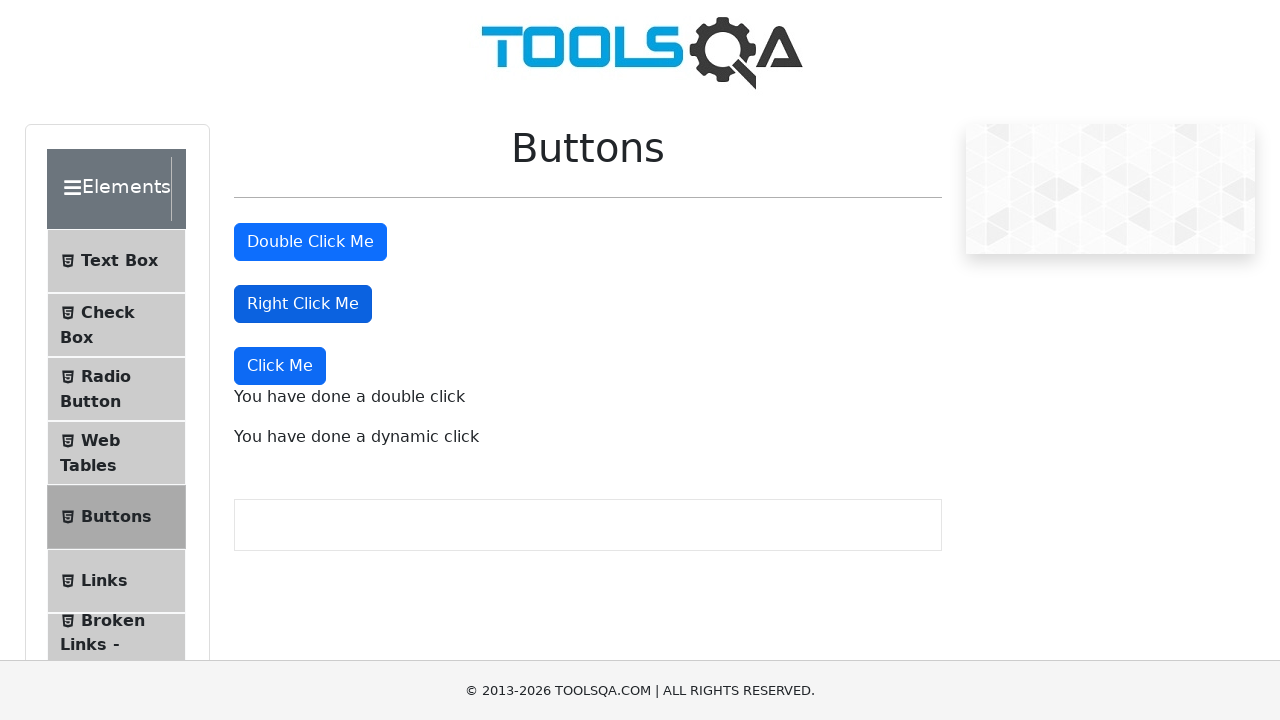

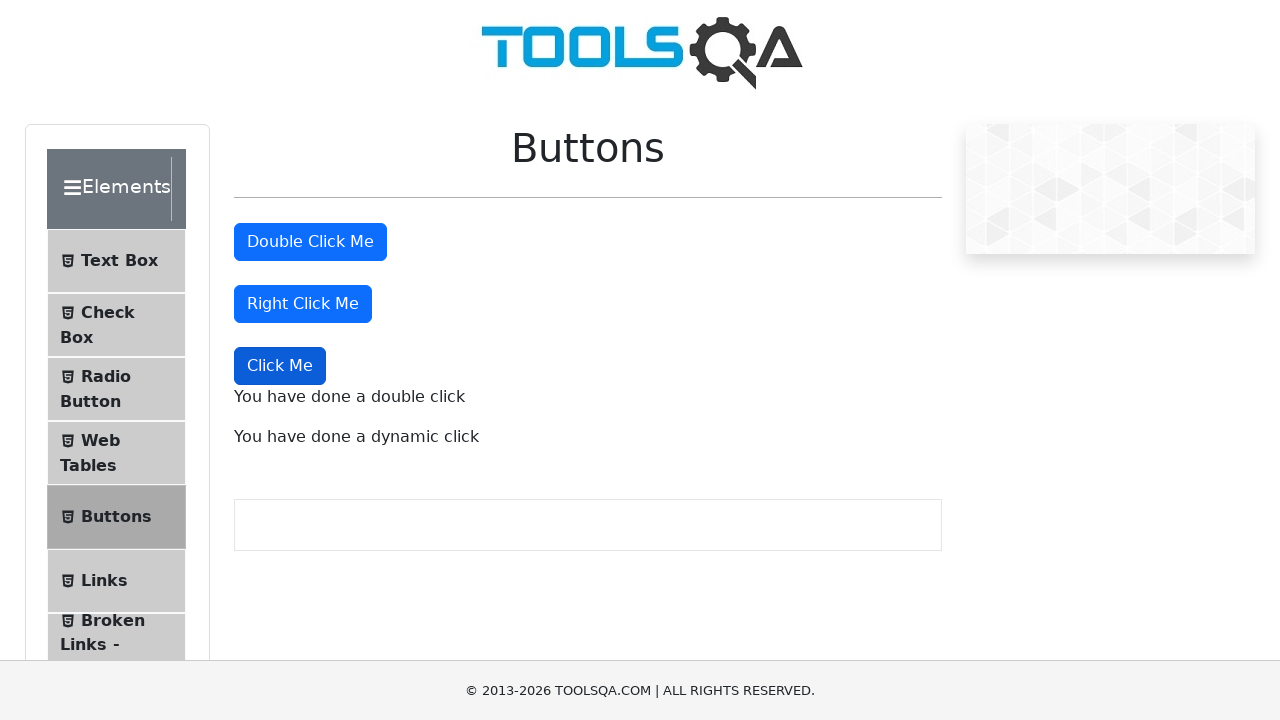